Tests jQuery UI drag and drop functionality by dragging an element and dropping it onto a target area

Starting URL: https://jqueryui.com/droppable/

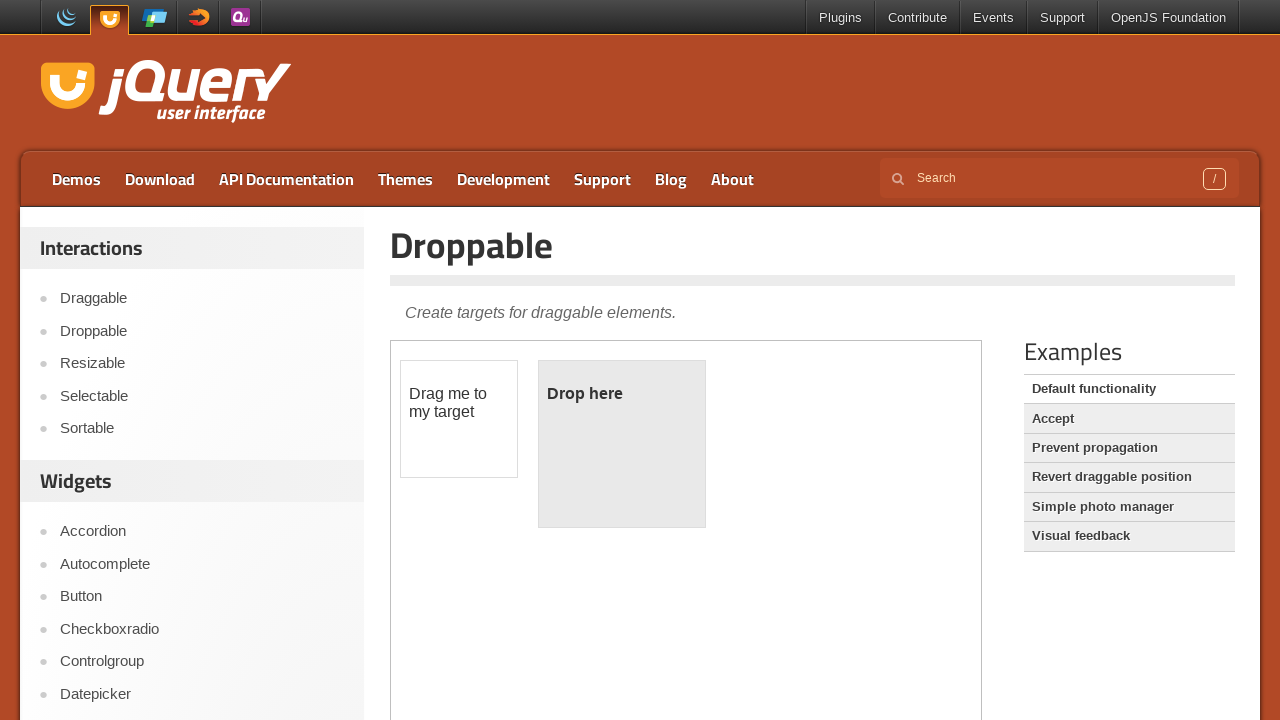

Scrolled down 250px to view the drag and drop demo area
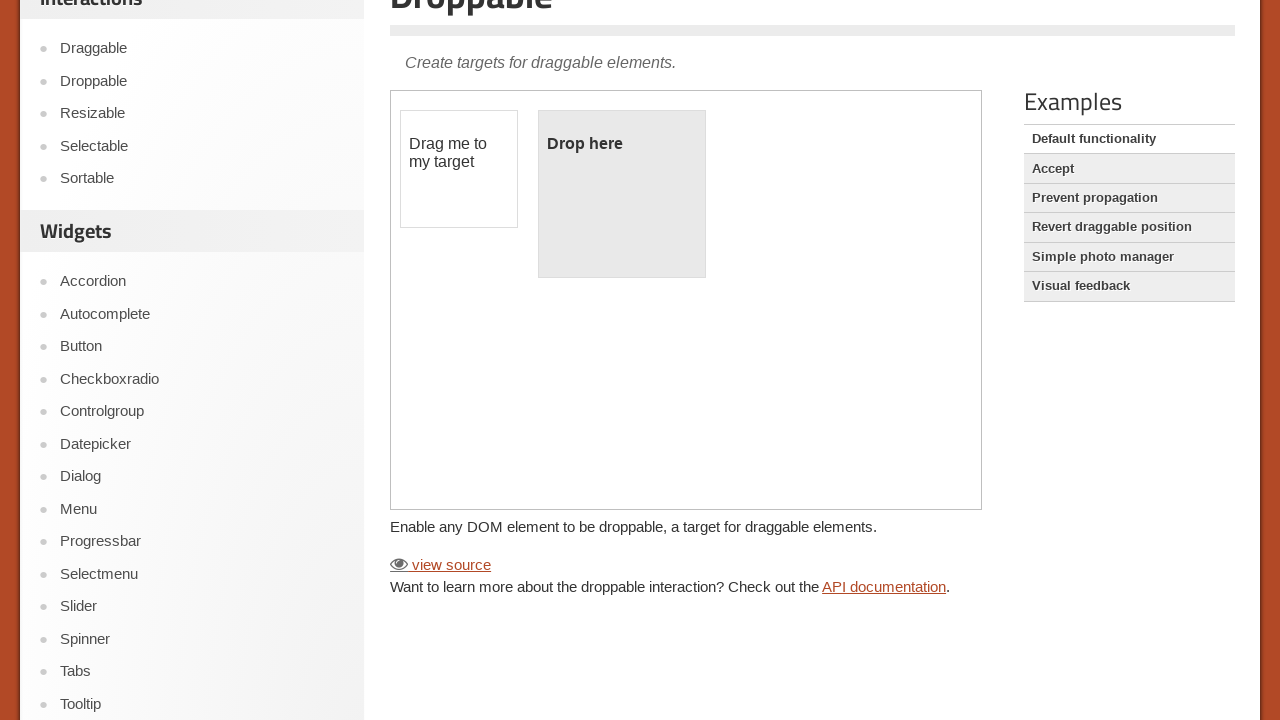

Located the iframe containing the drag and drop demo
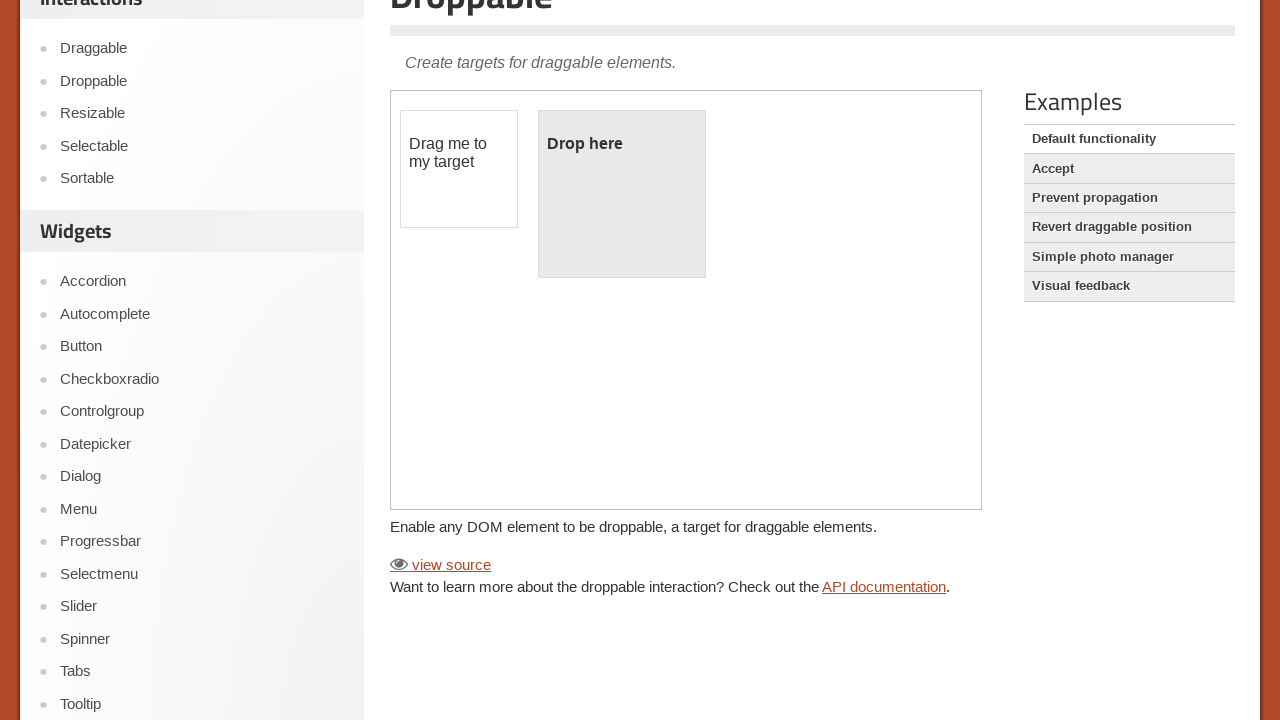

Located the draggable element
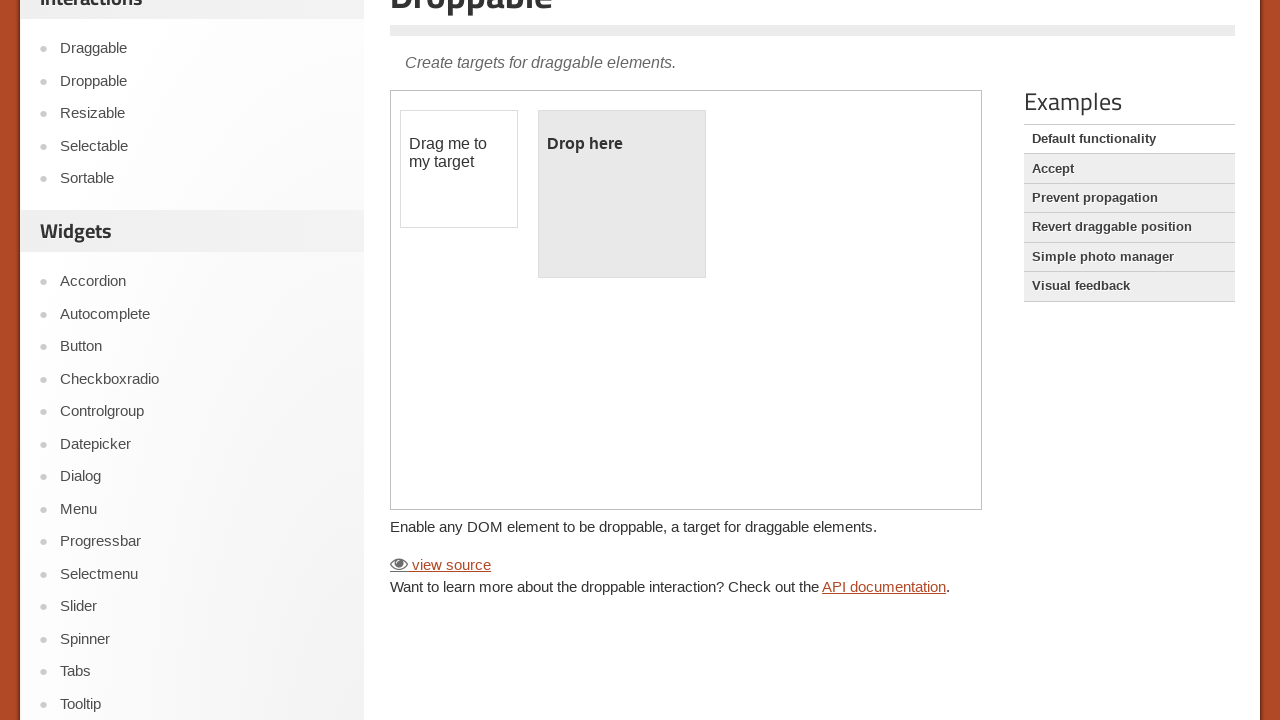

Located the droppable target area
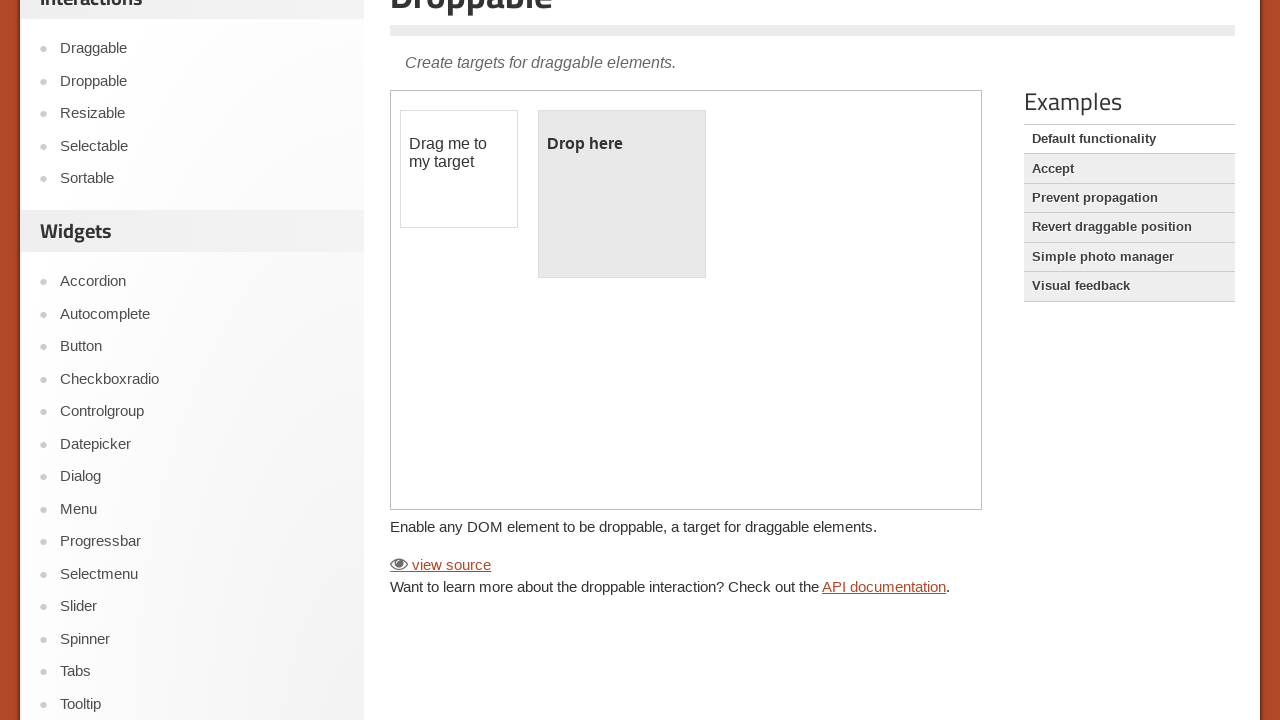

Dragged the draggable element onto the droppable target area at (622, 194)
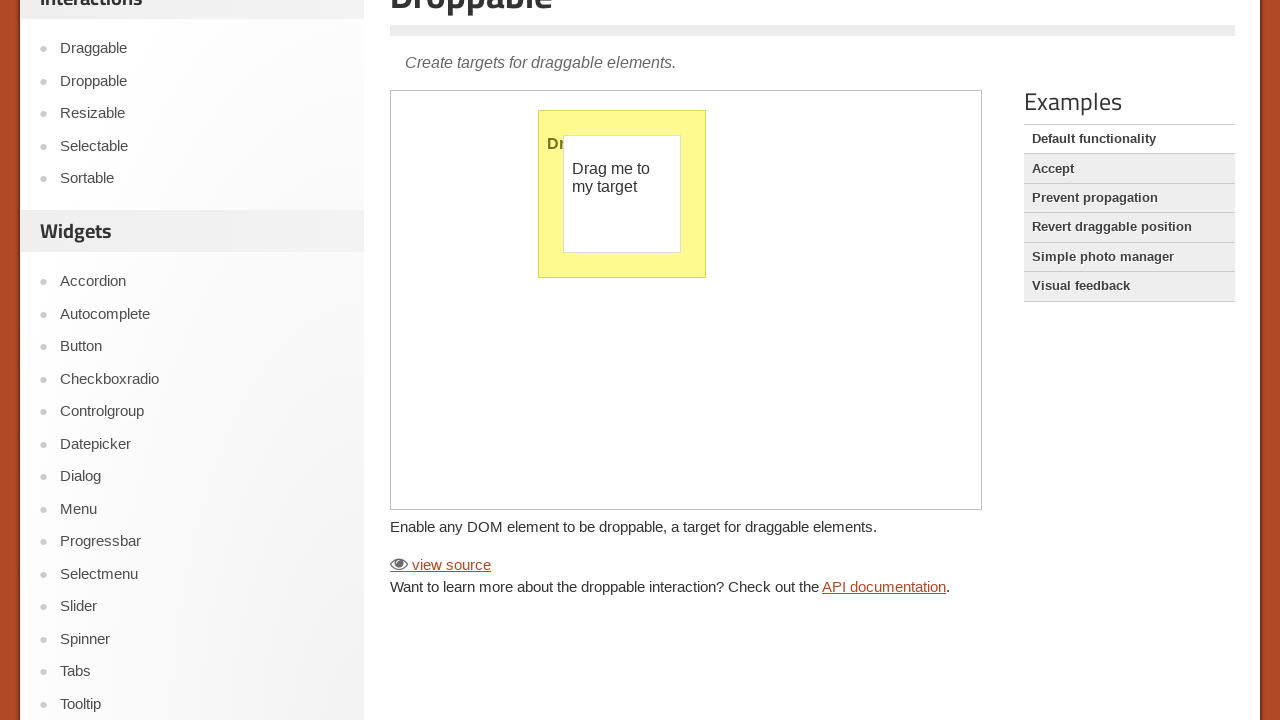

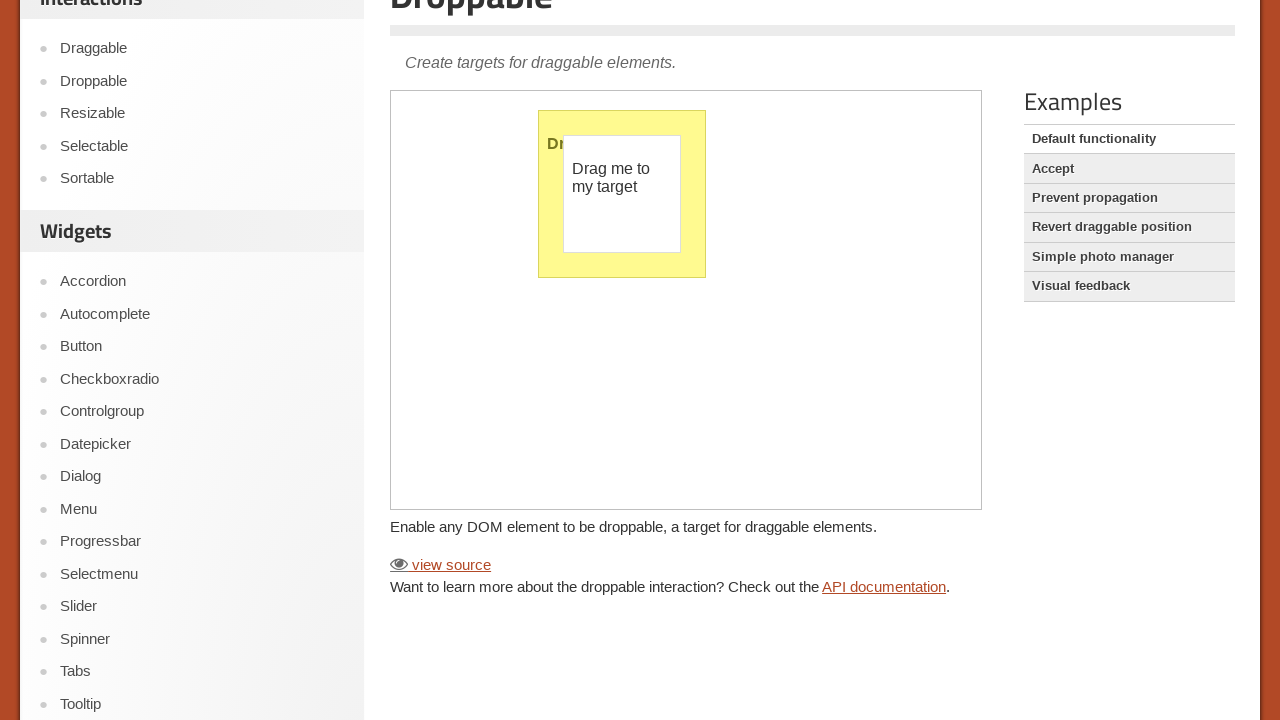